Tests dropdown selection functionality by selecting options using different methods (by text, value, and index) and verifies all available options

Starting URL: https://the-internet.herokuapp.com/dropdown

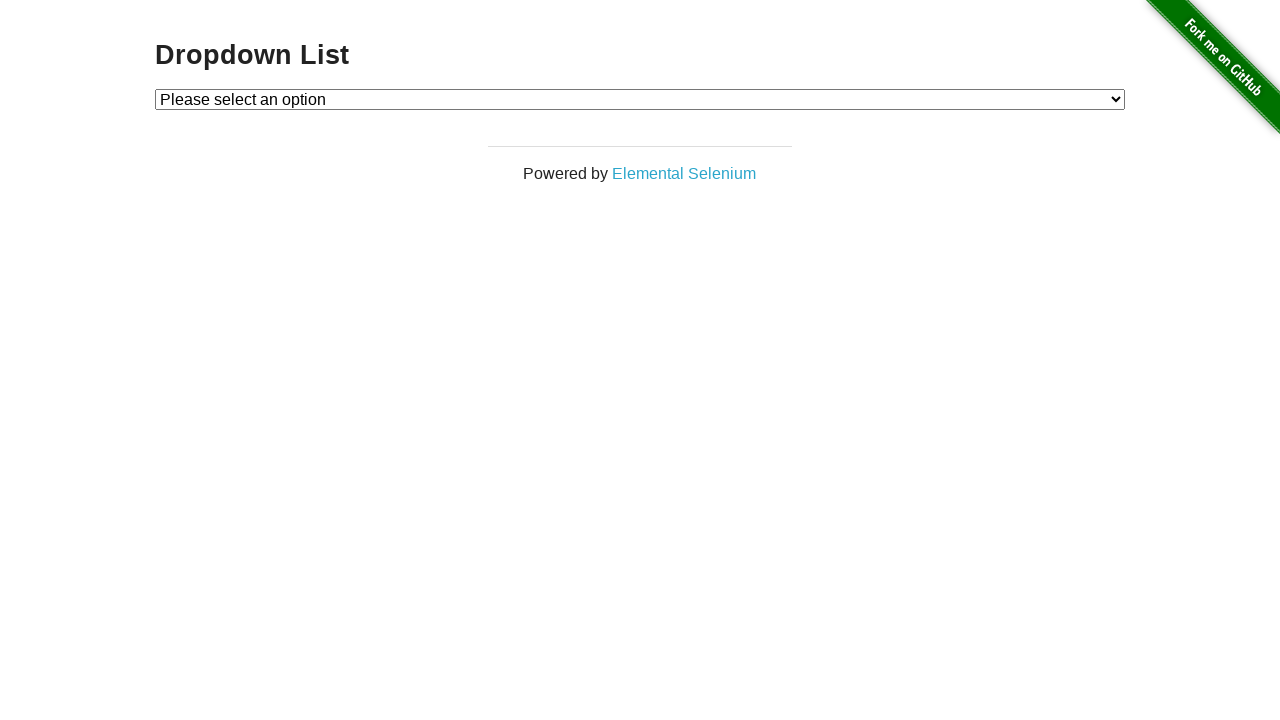

Located dropdown element with id 'dropdown'
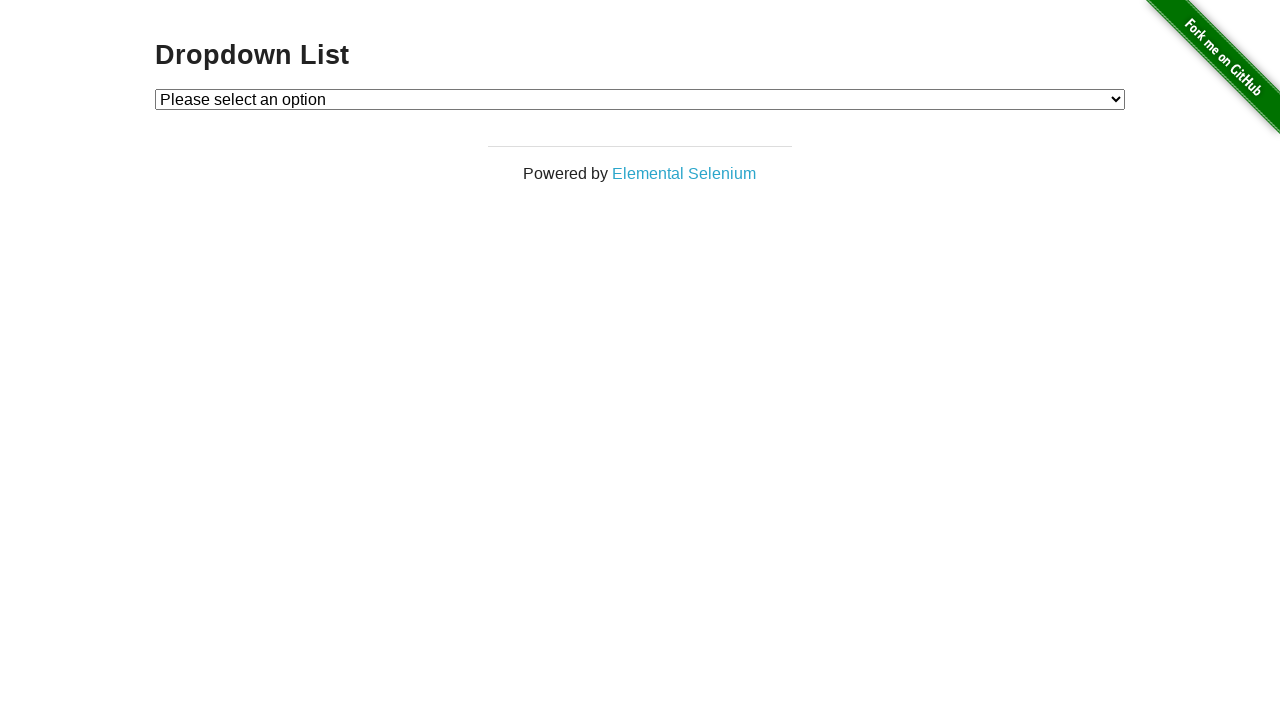

Selected 'Option 1' by visible text label on select#dropdown
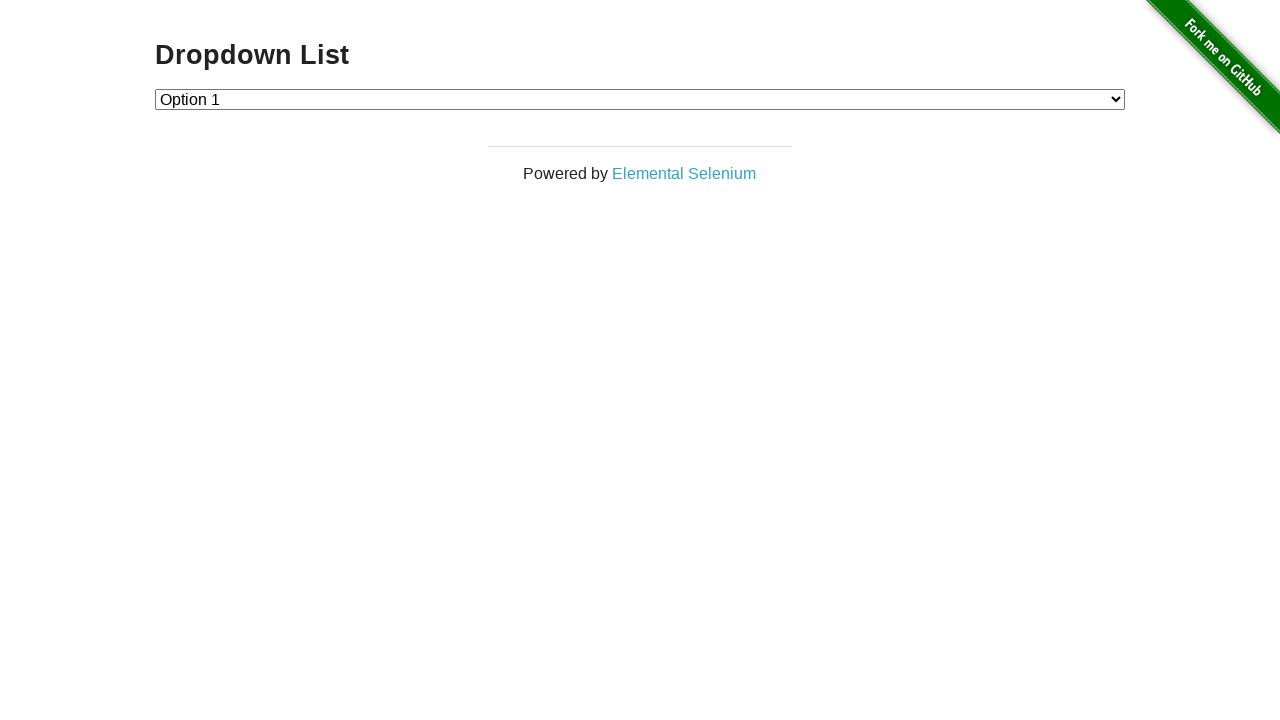

Waited 2000ms for UI update after selecting by text
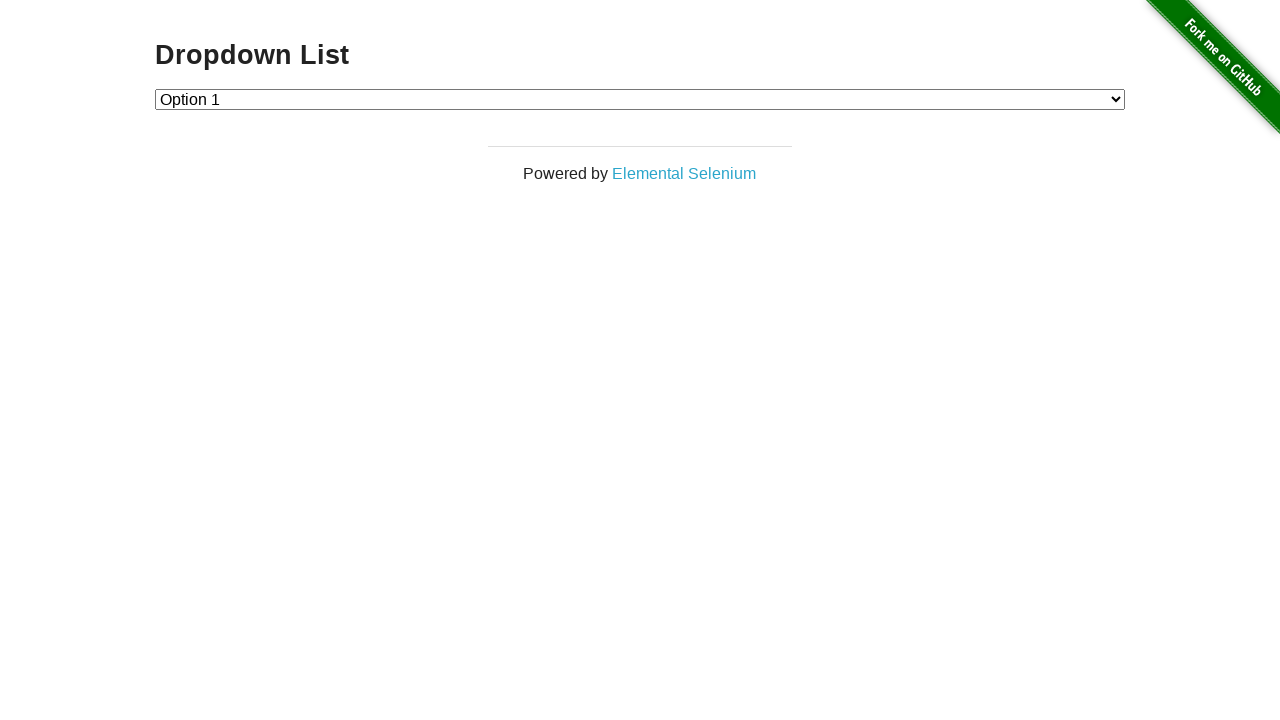

Selected option with value '2' on select#dropdown
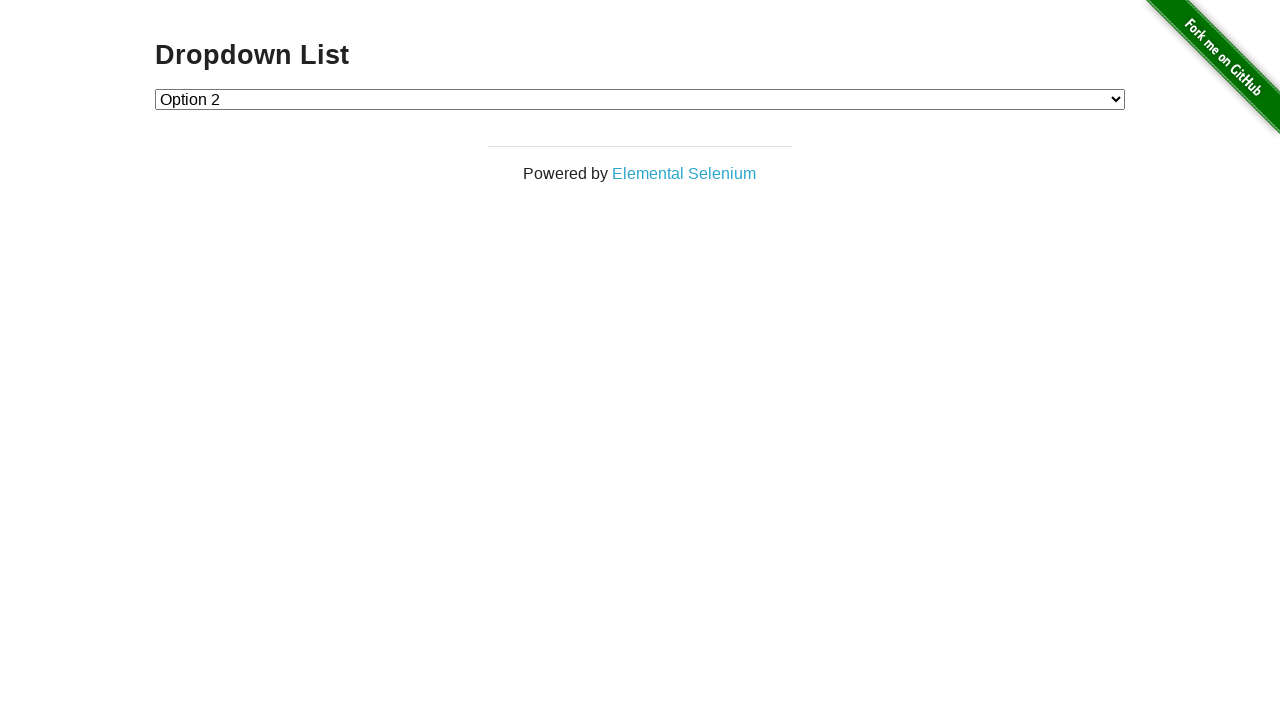

Waited 2000ms for UI update after selecting by value
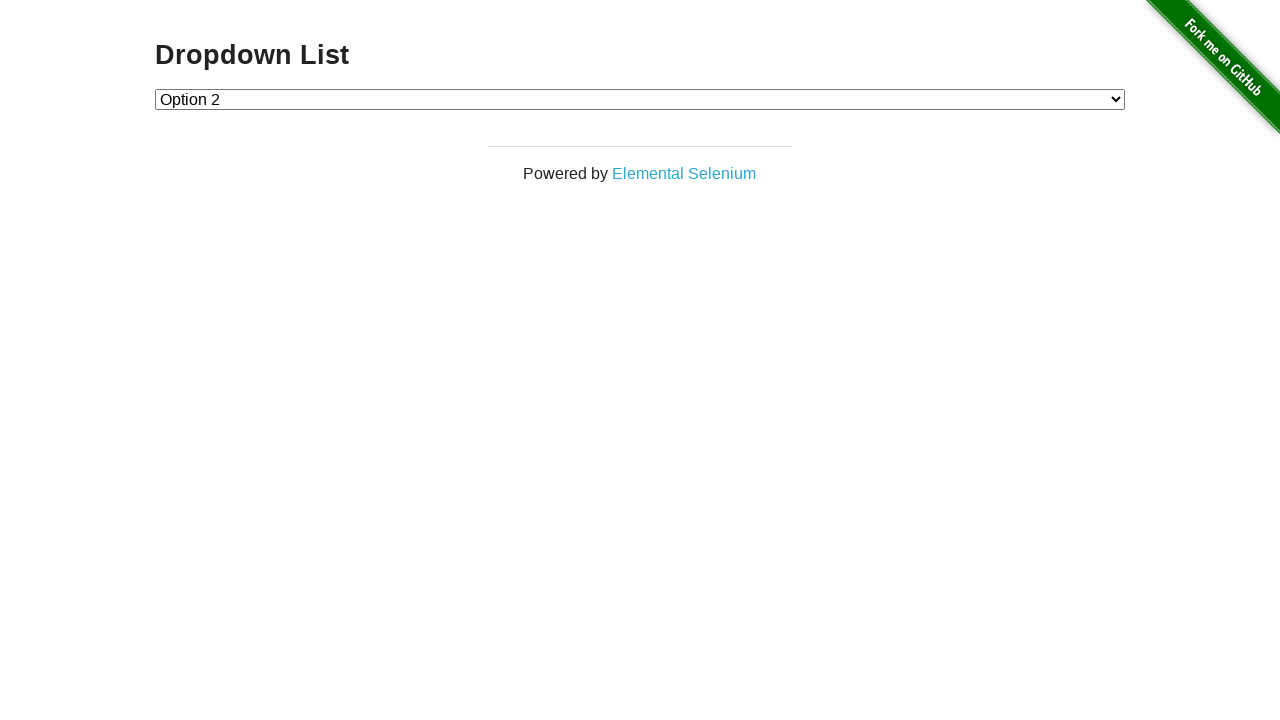

Selected option at index 1 on select#dropdown
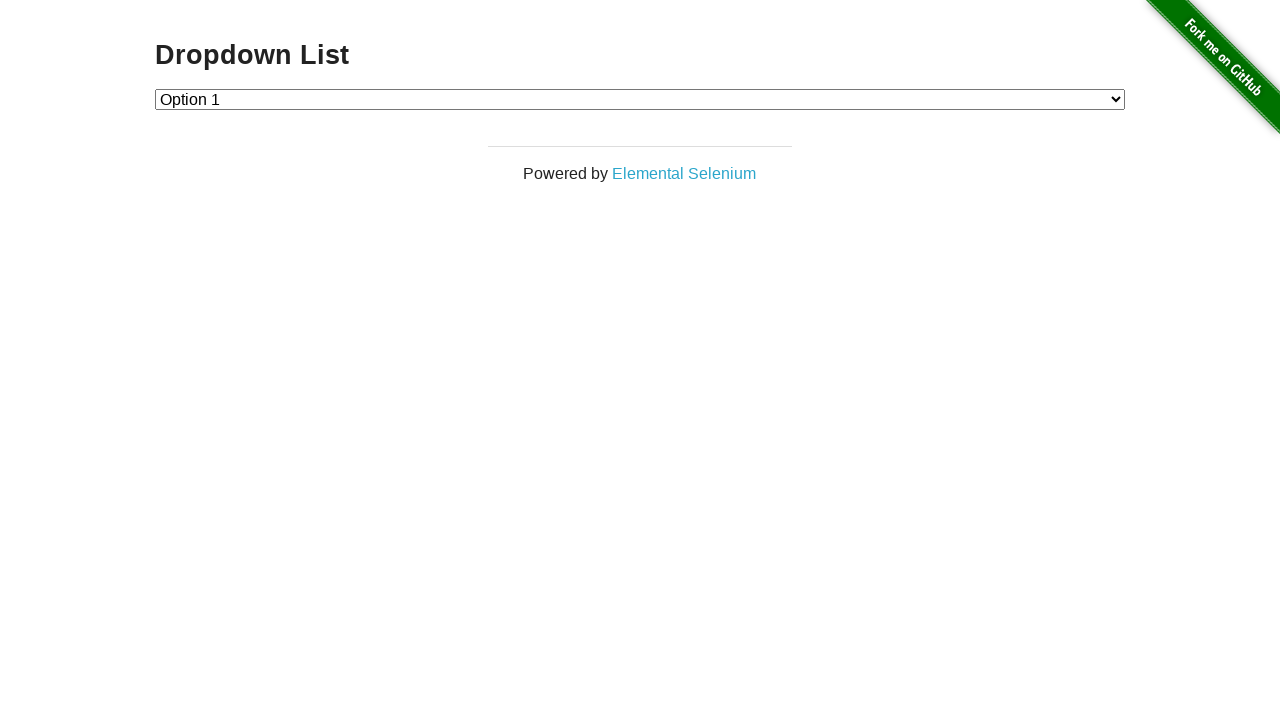

Retrieved all dropdown options text content
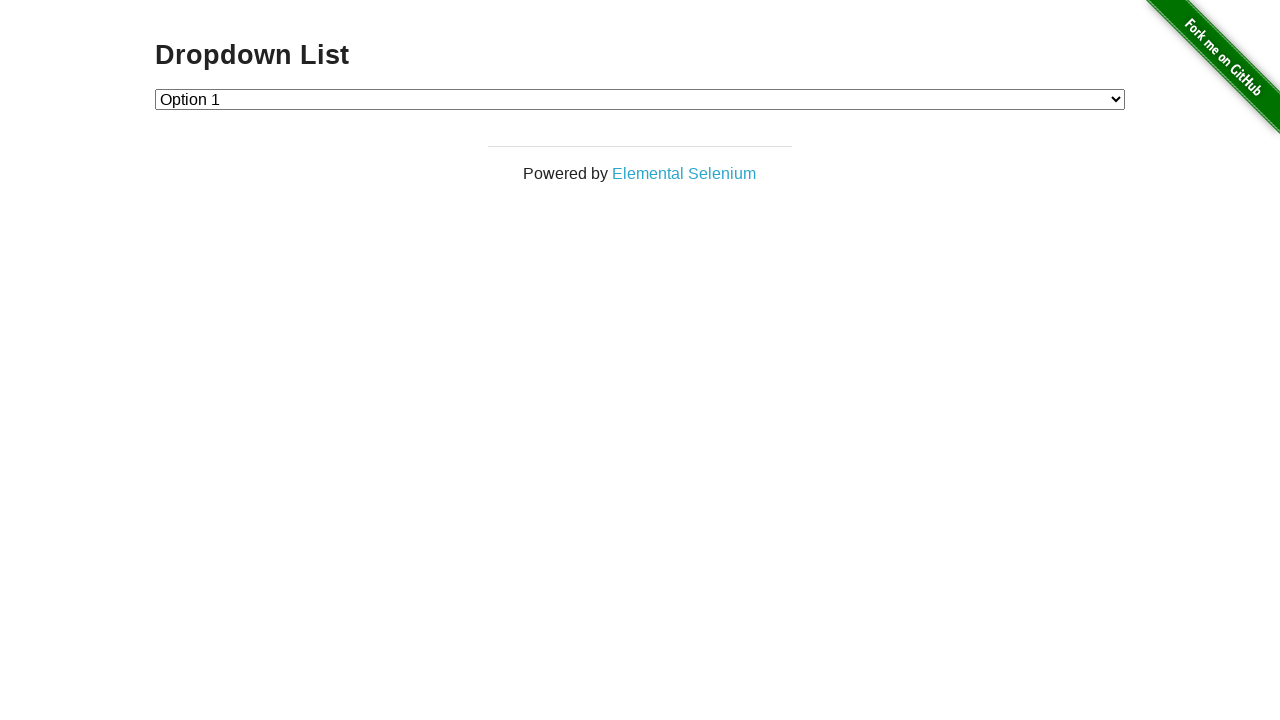

Verified option 0: 'Please select an option' matches expected value 'Please select an option'
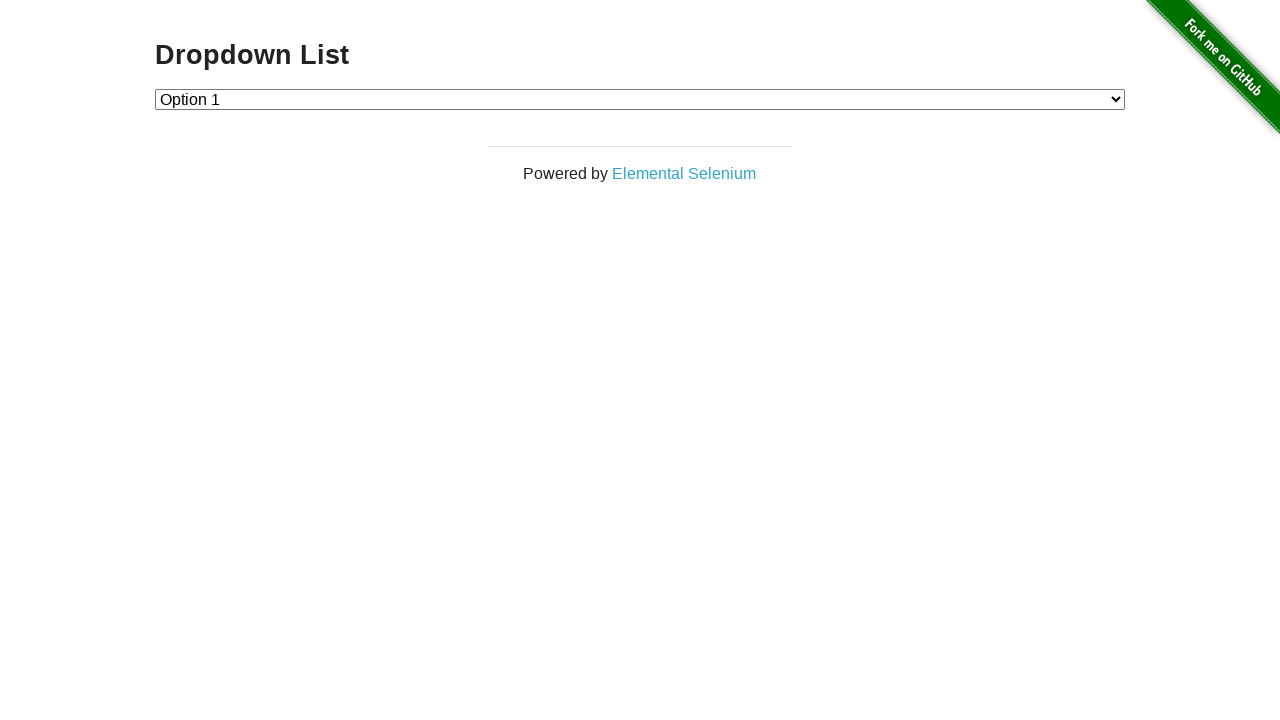

Verified option 1: 'Option 1' matches expected value 'Option 1'
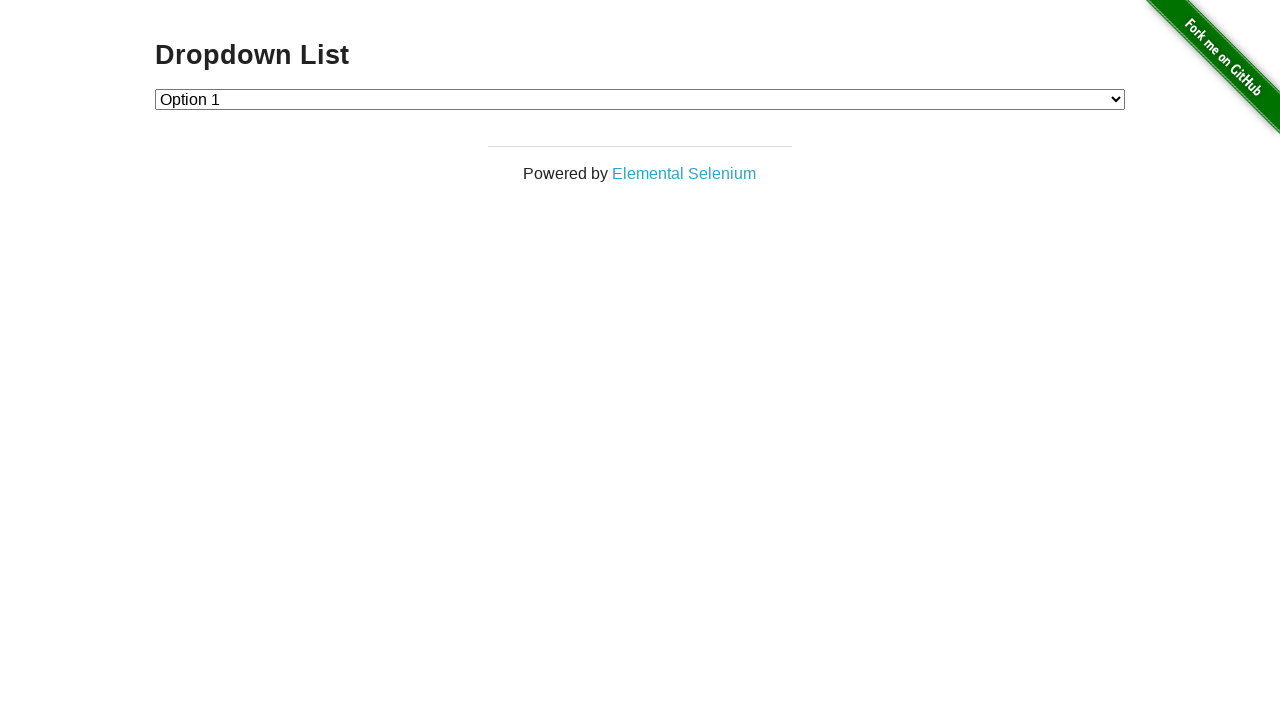

Verified option 2: 'Option 2' matches expected value 'Option 2'
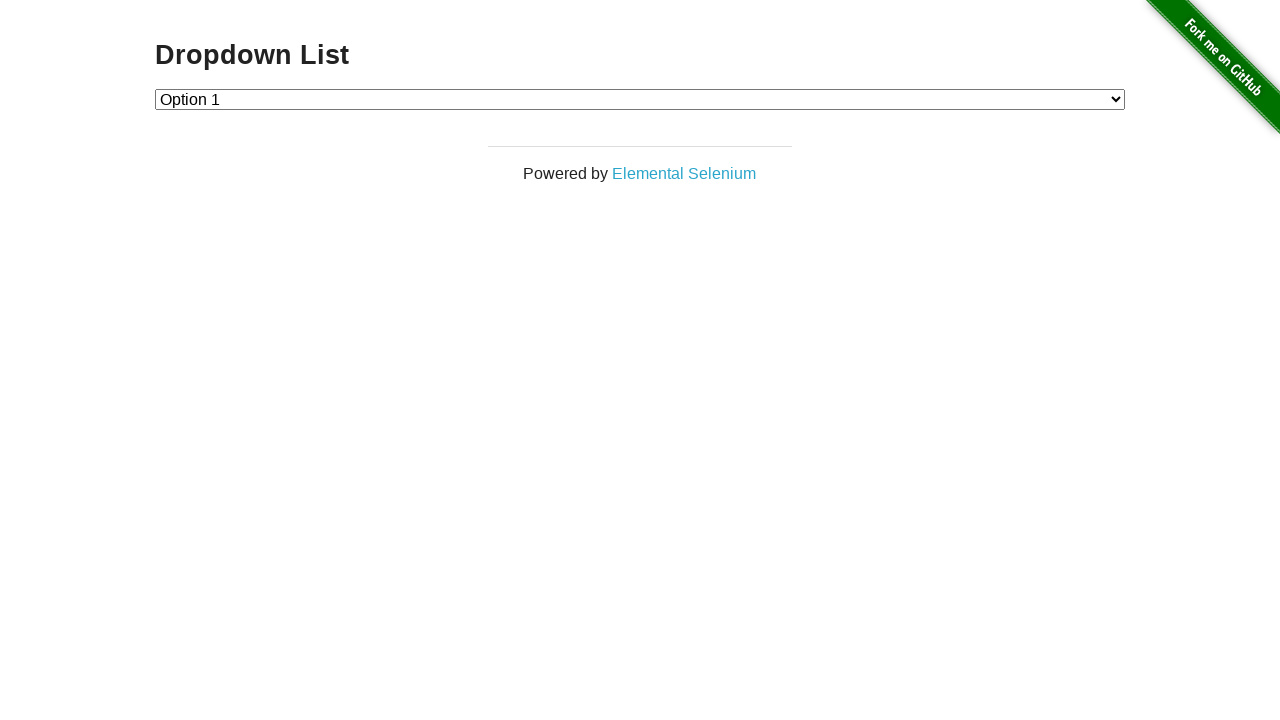

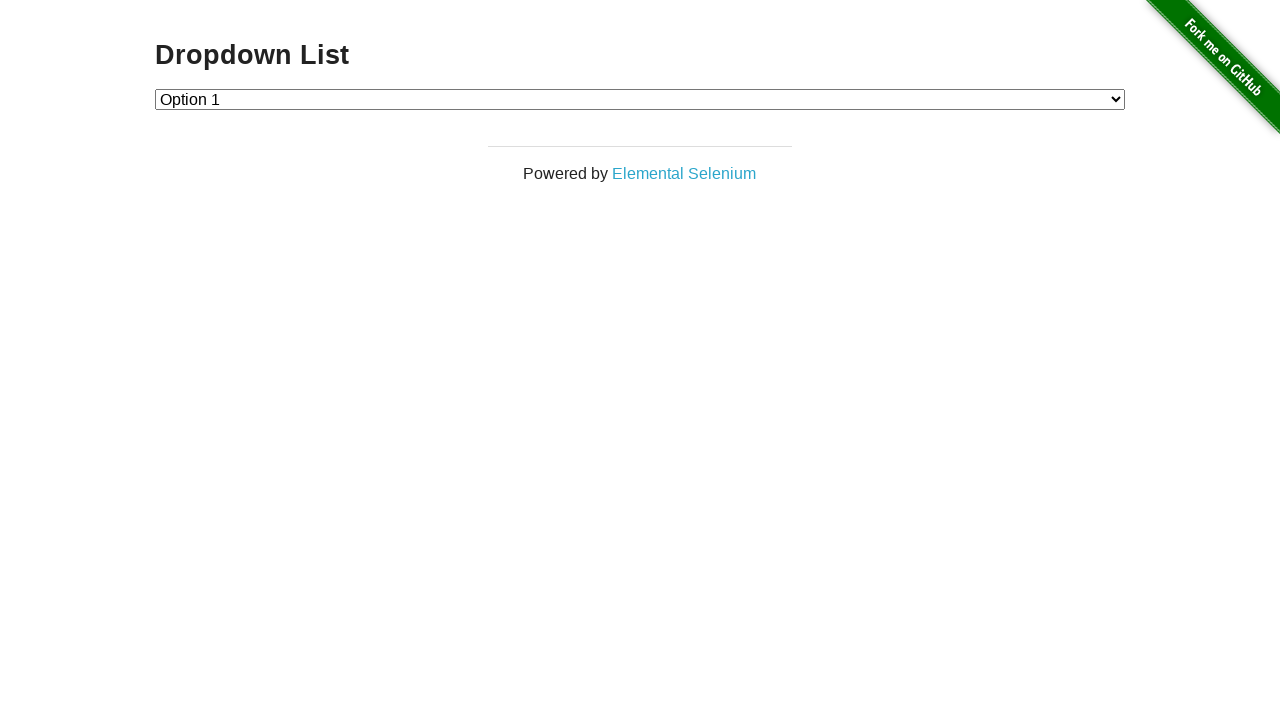